Tests finding a link by calculated mathematical text, clicking it, then filling out a registration form with personal information (first name, last name, city, country) and submitting it.

Starting URL: http://suninjuly.github.io/find_link_text

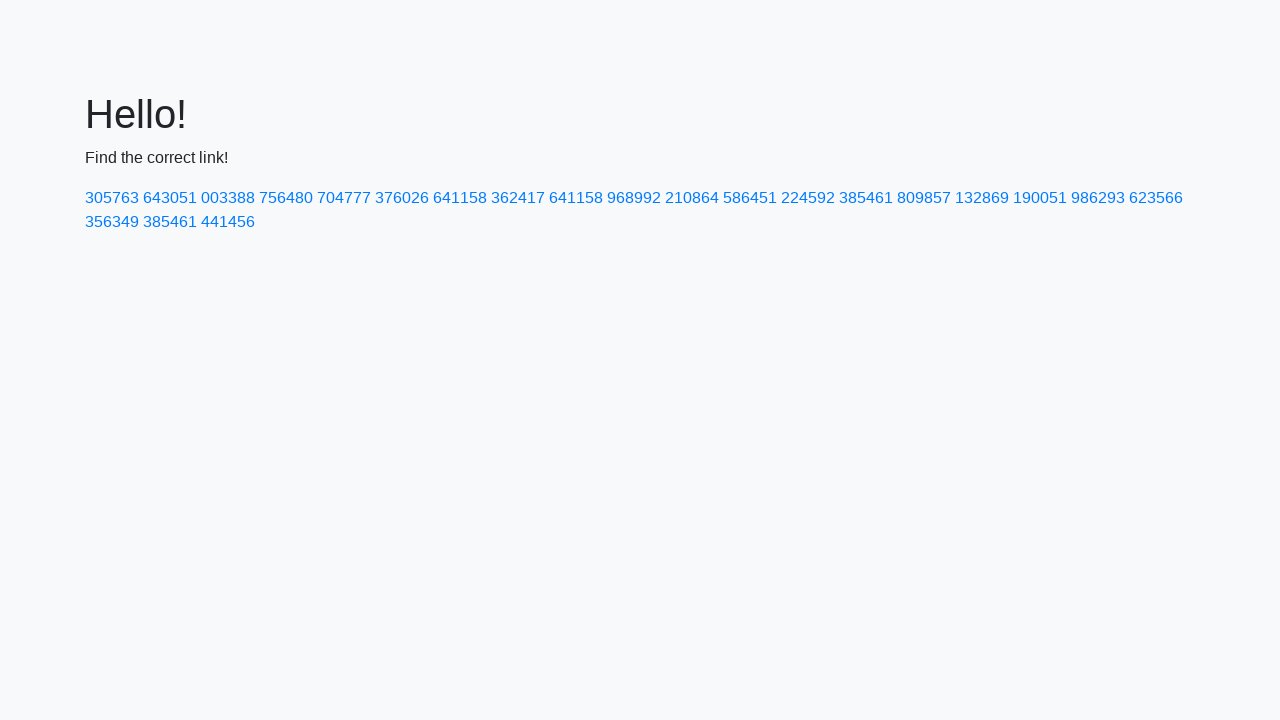

Calculated link text using mathematical formula: 224592
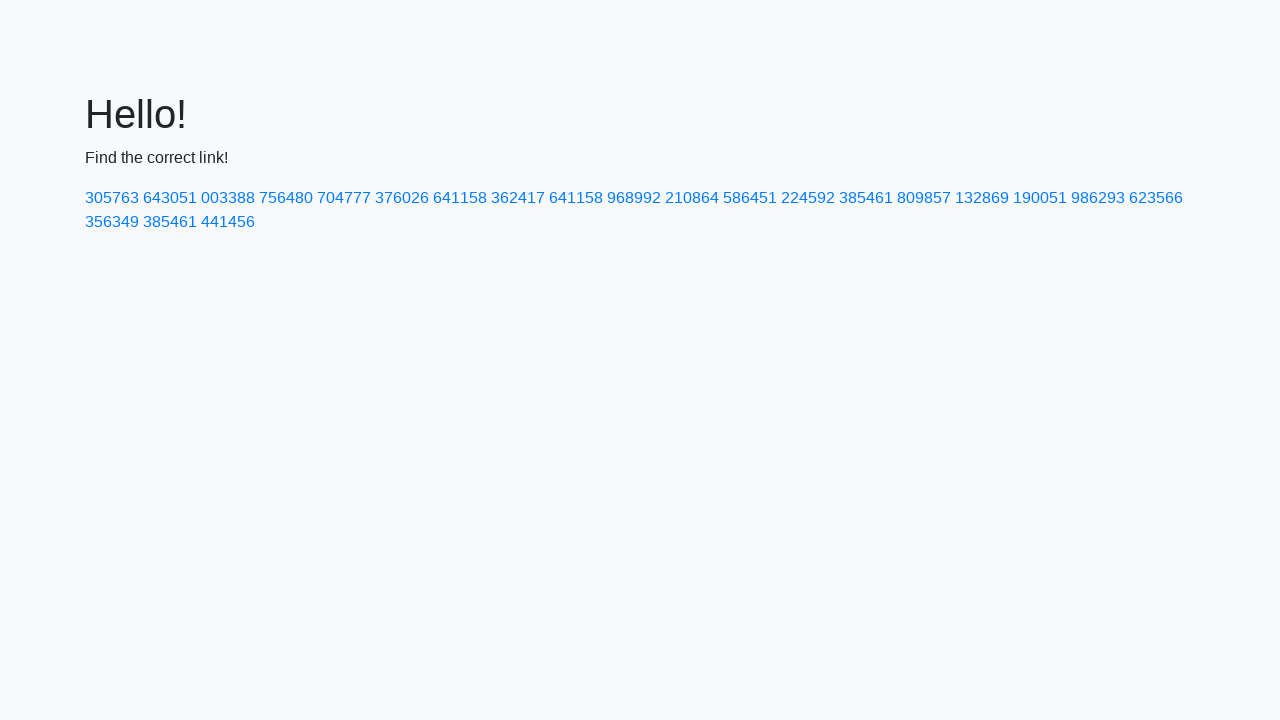

Clicked link with calculated text '224592' at (808, 198) on text=224592
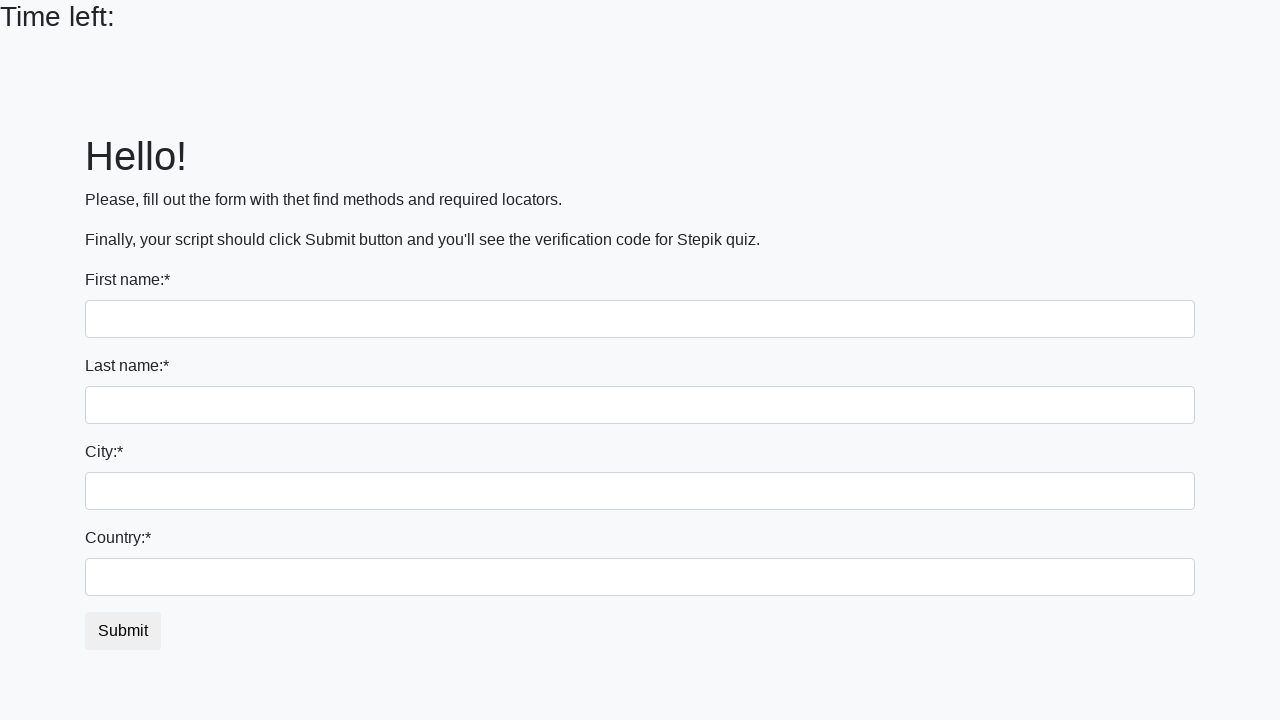

Filled first name field with 'Ivan' on input[name='first_name']
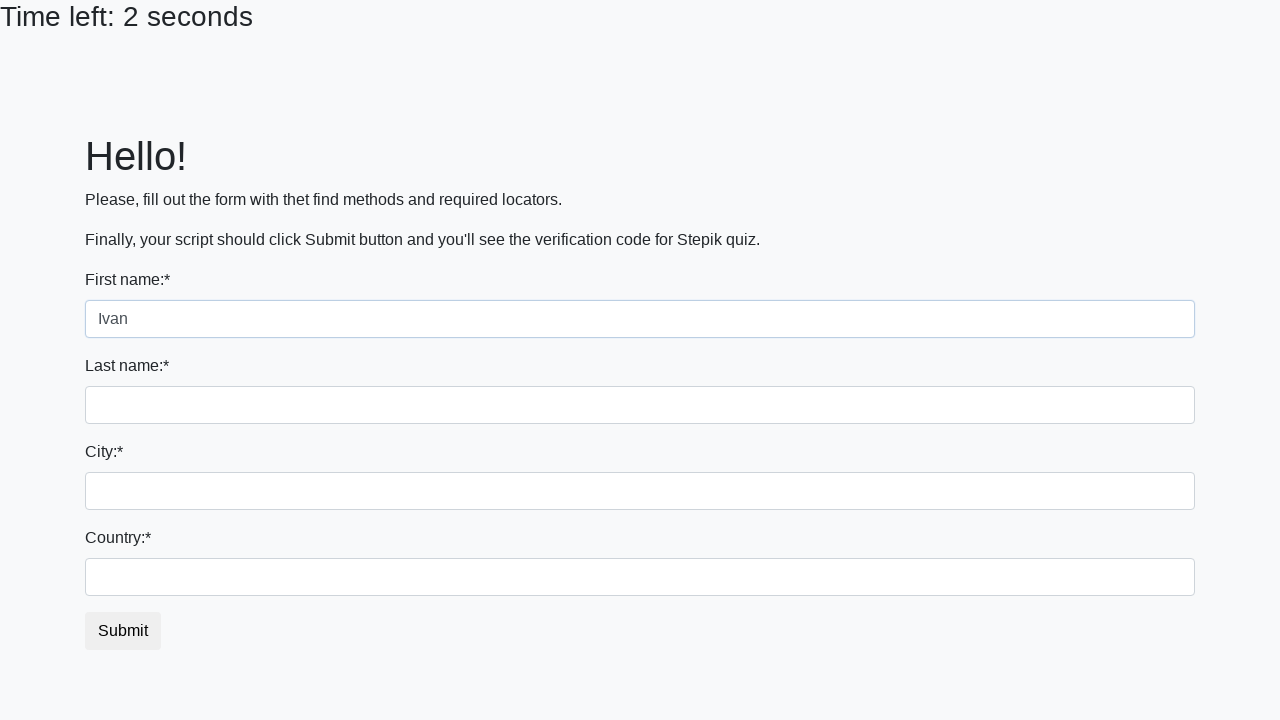

Filled last name field with 'Petrov' on input[name='last_name']
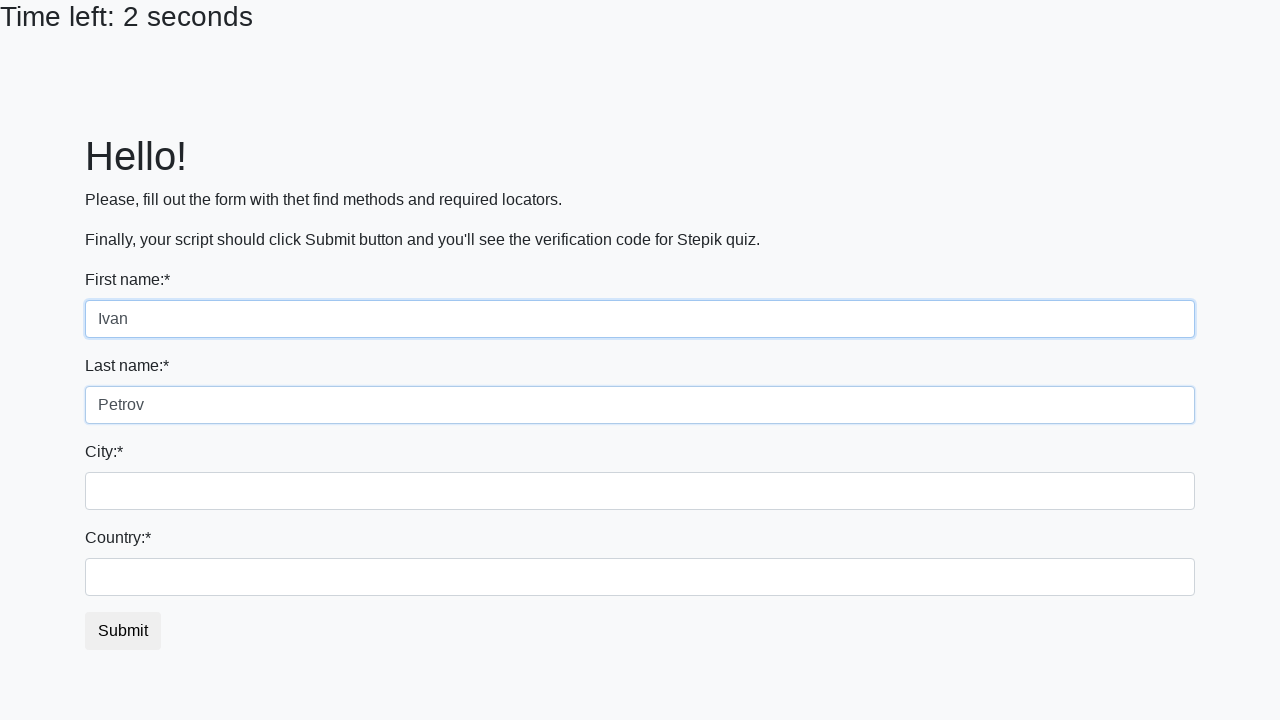

Filled city field with 'Smolensk' on input[name='firstname']
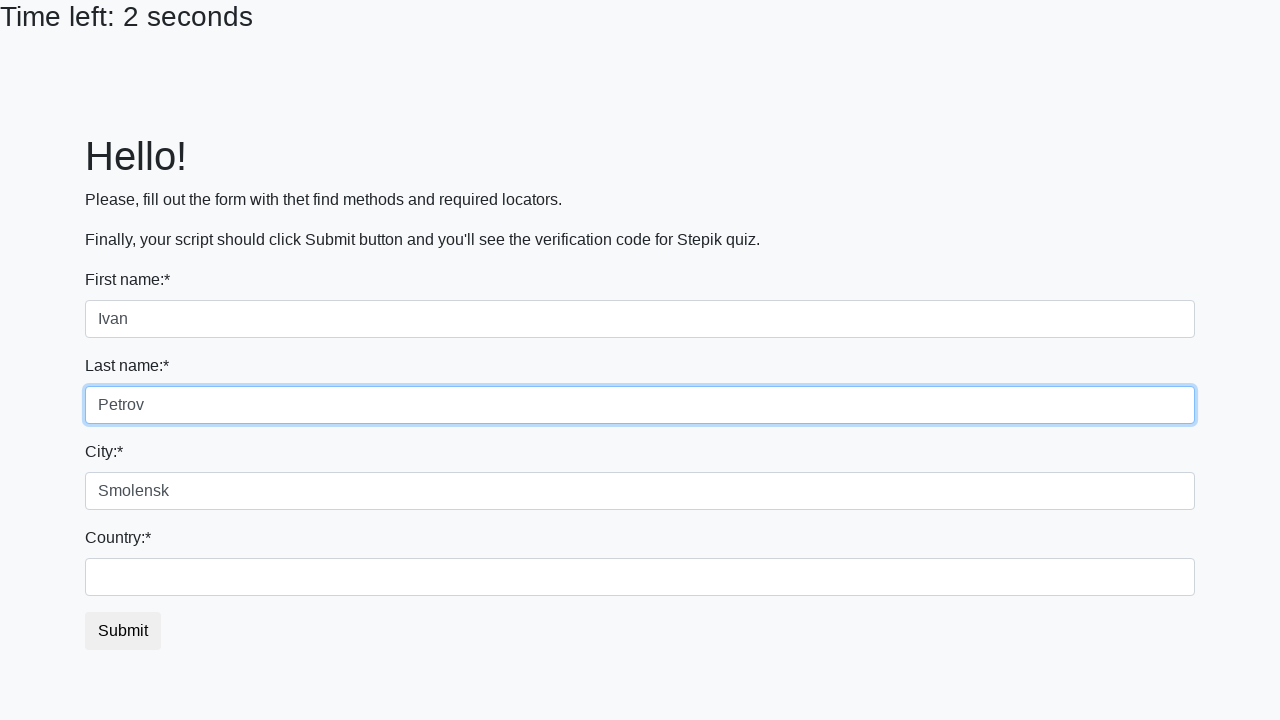

Filled country field with 'Russia' on #country
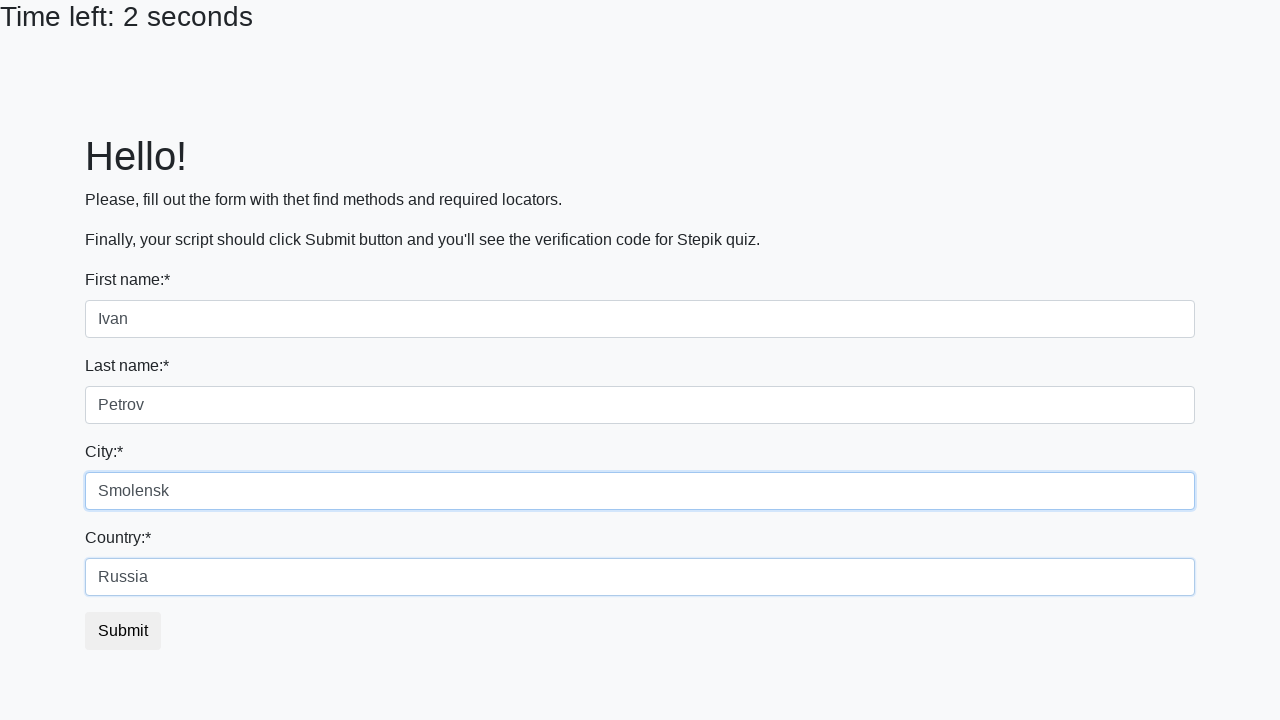

Clicked submit button to register form at (123, 631) on button.btn
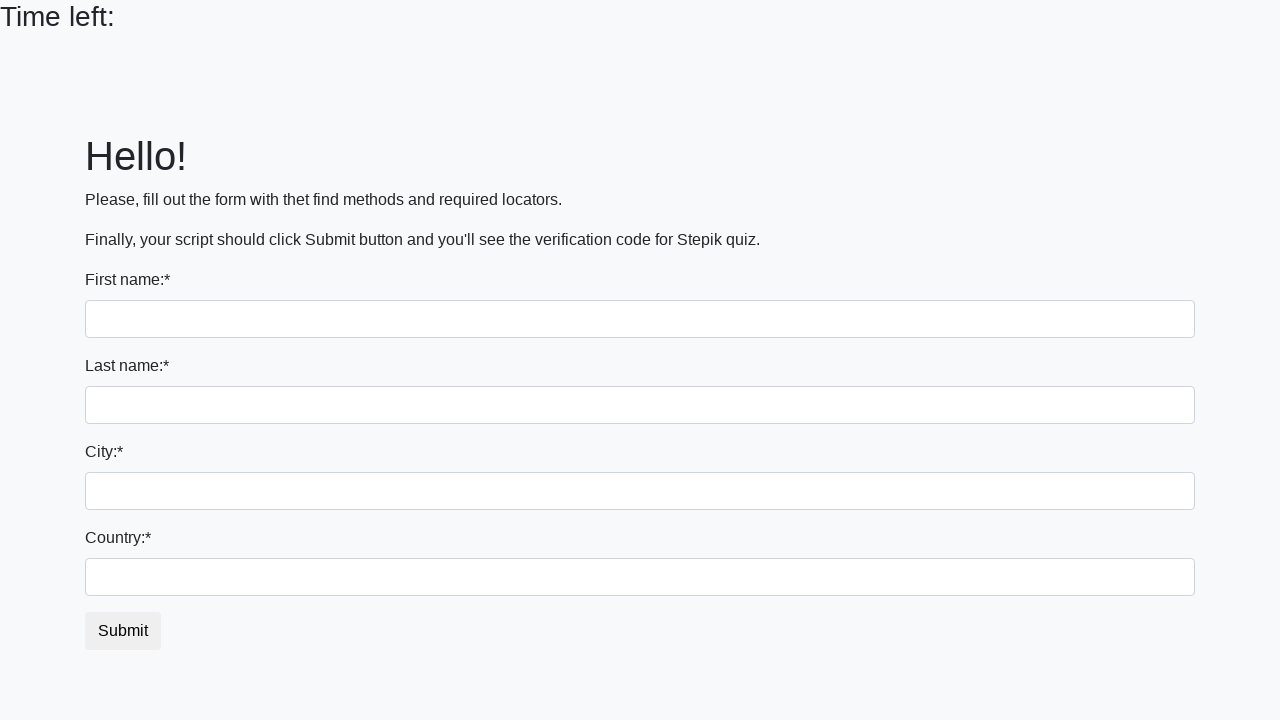

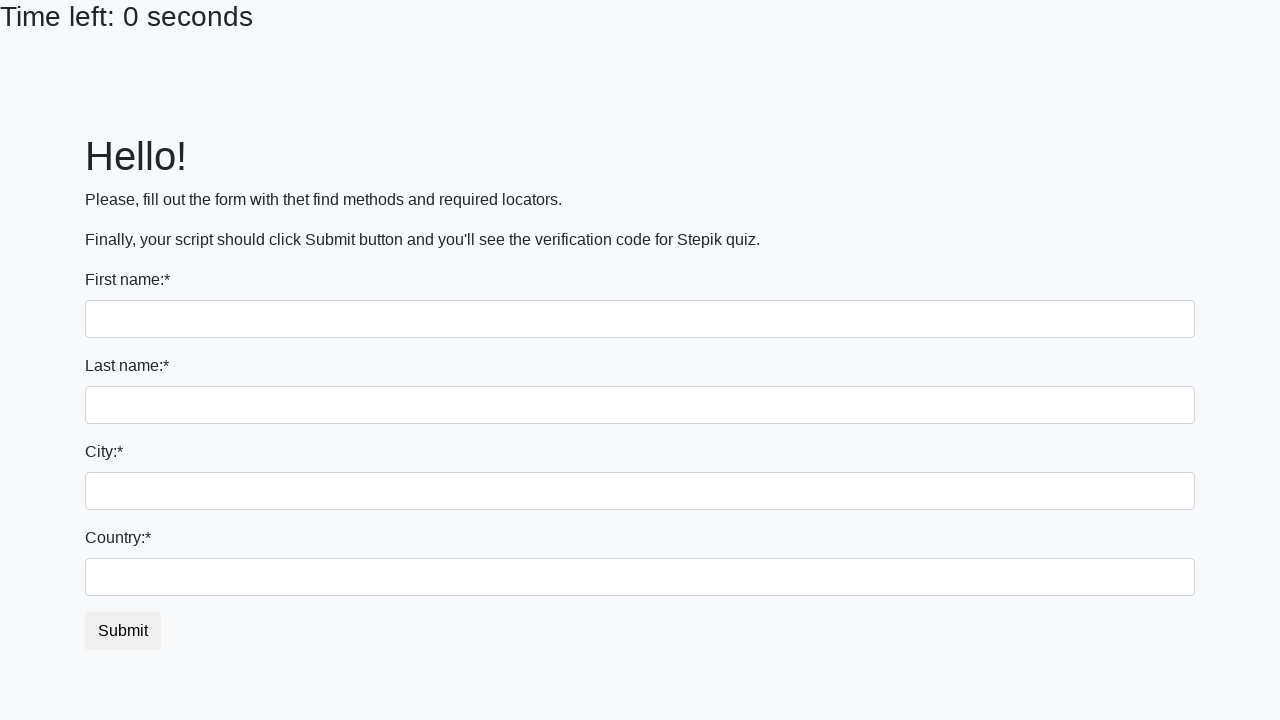